Tests clicking a document link that opens a new page/tab and extracts text content from the new page

Starting URL: https://rahulshettyacademy.com/loginpagePractise/

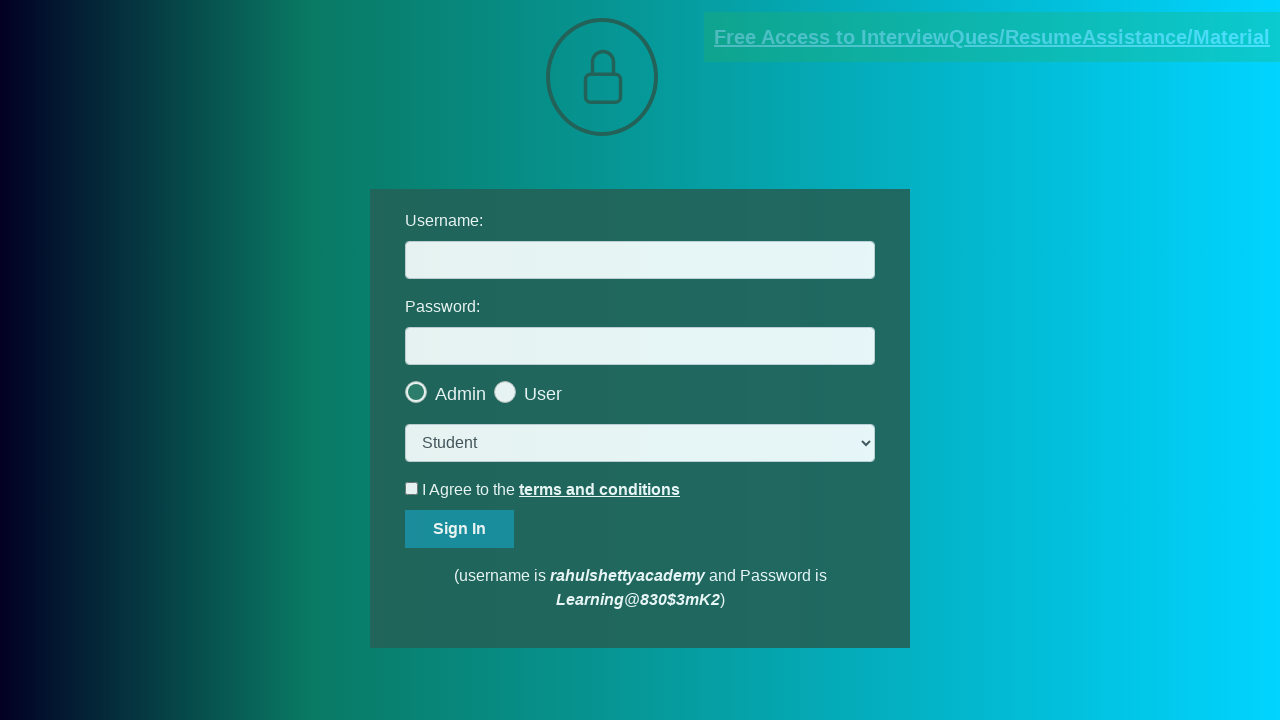

Located document link element with href containing 'documents-request'
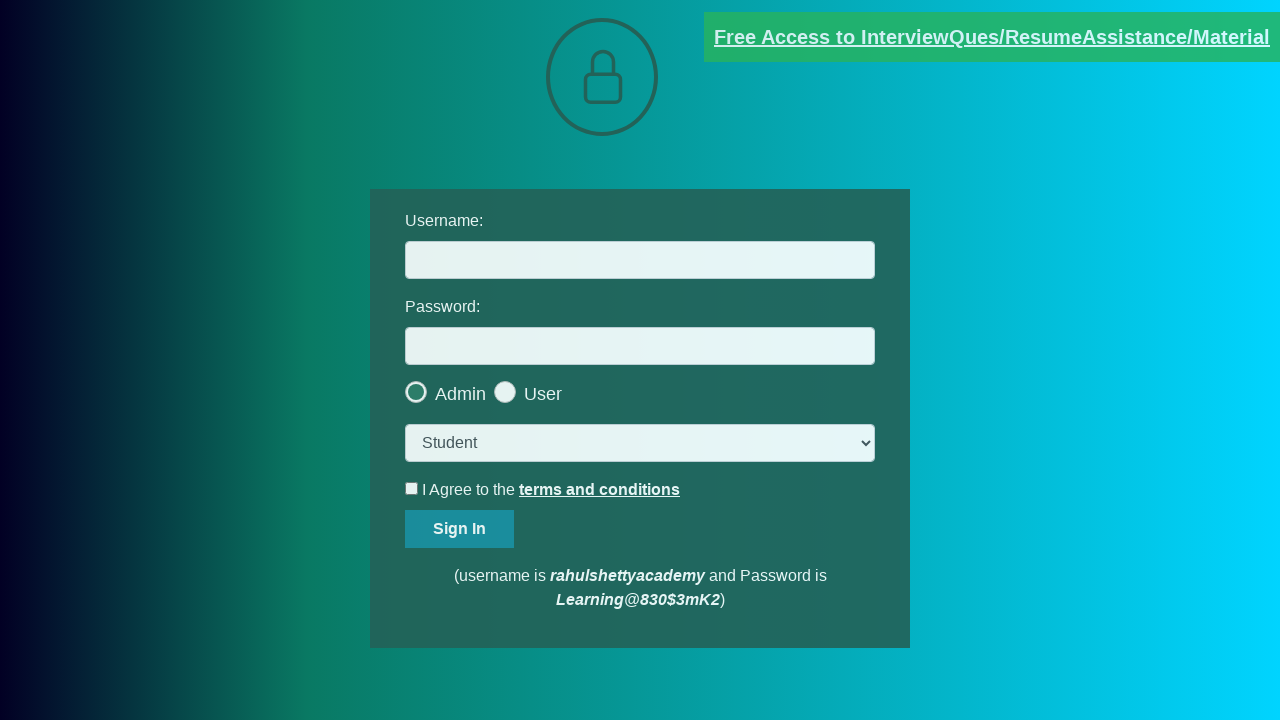

Clicked document link to open new page/tab at (992, 37) on [href*='documents-request']
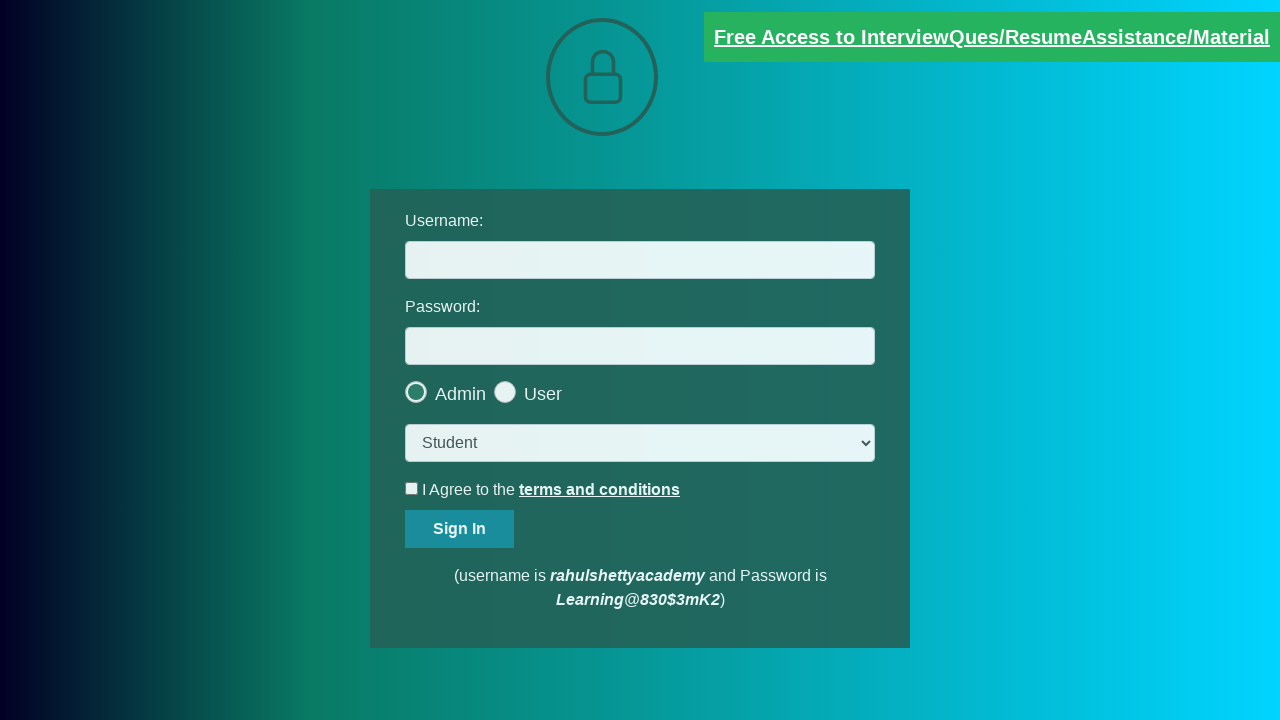

New page/tab opened and captured
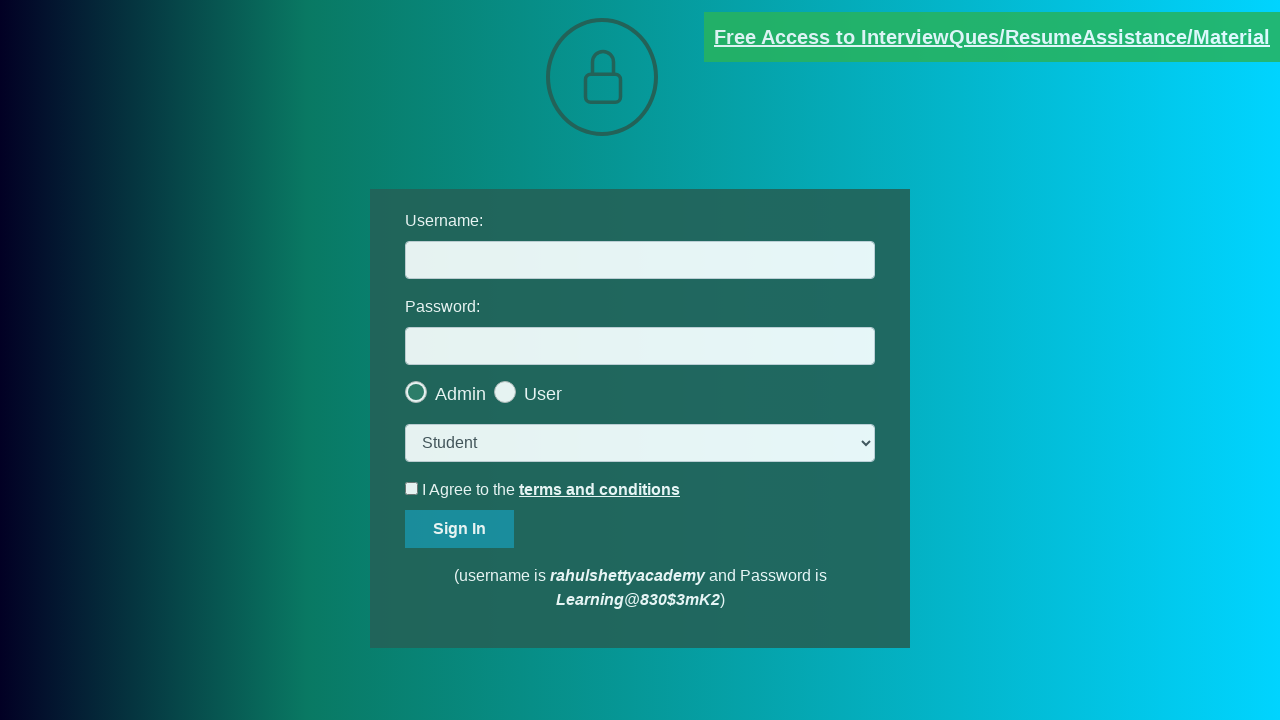

New page finished loading
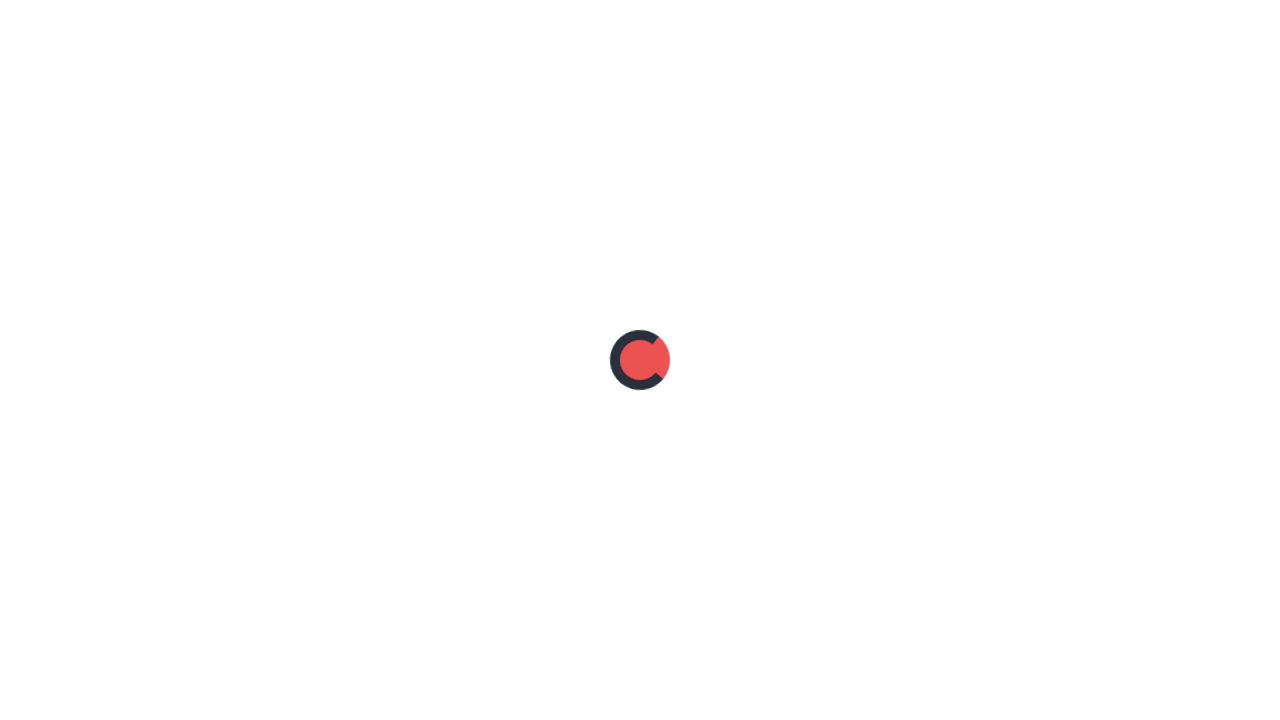

Red element selector found on new page
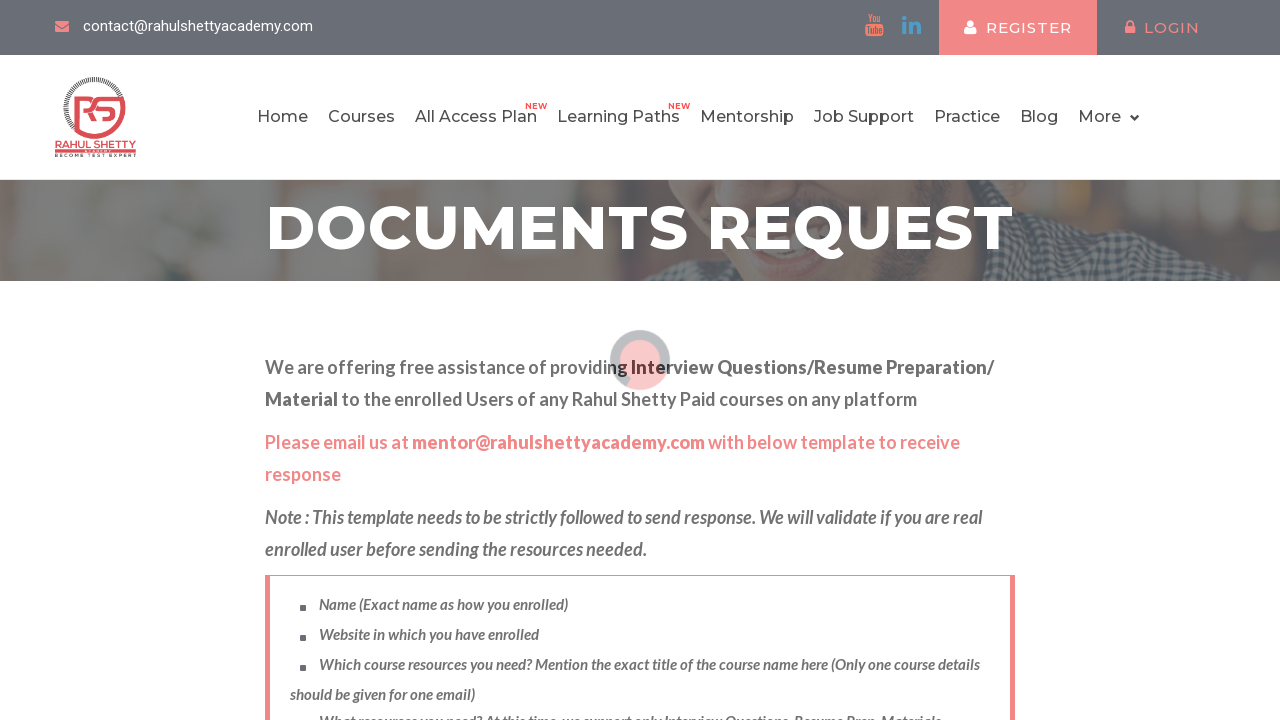

Extracted text content from red element: 'Please email us at mentor@rahulshettyacademy.com with below template to receive response '
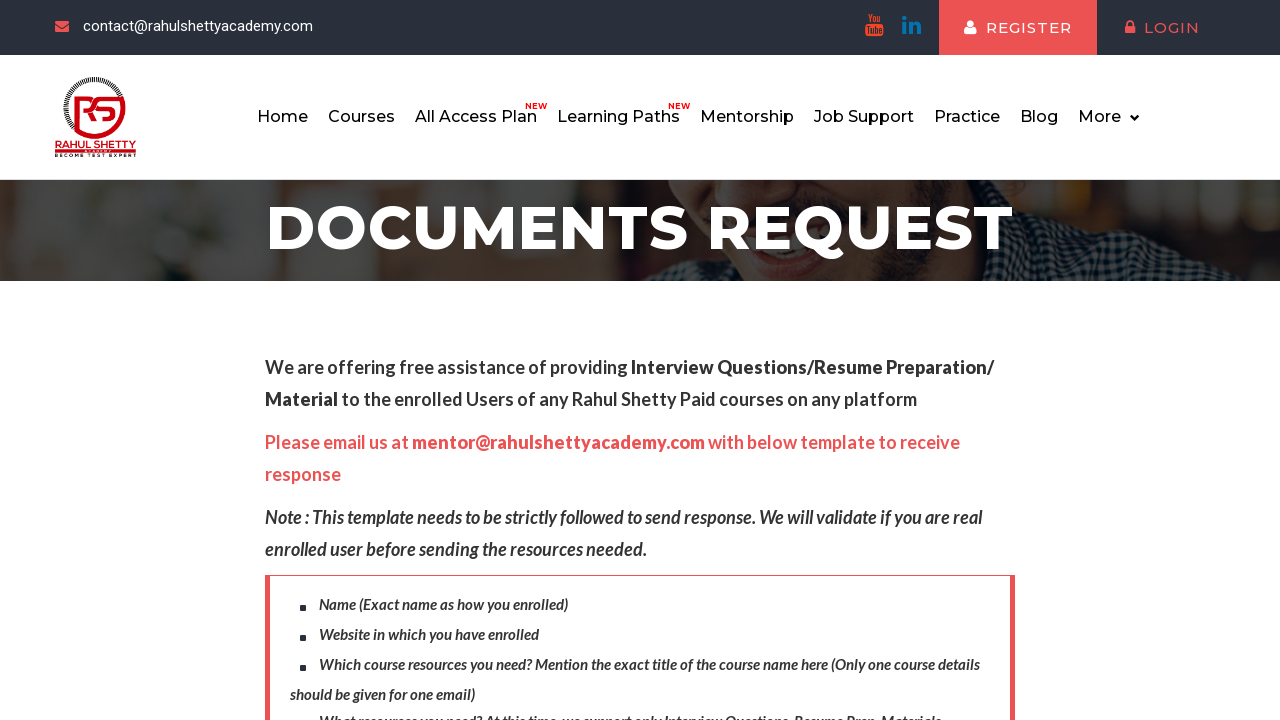

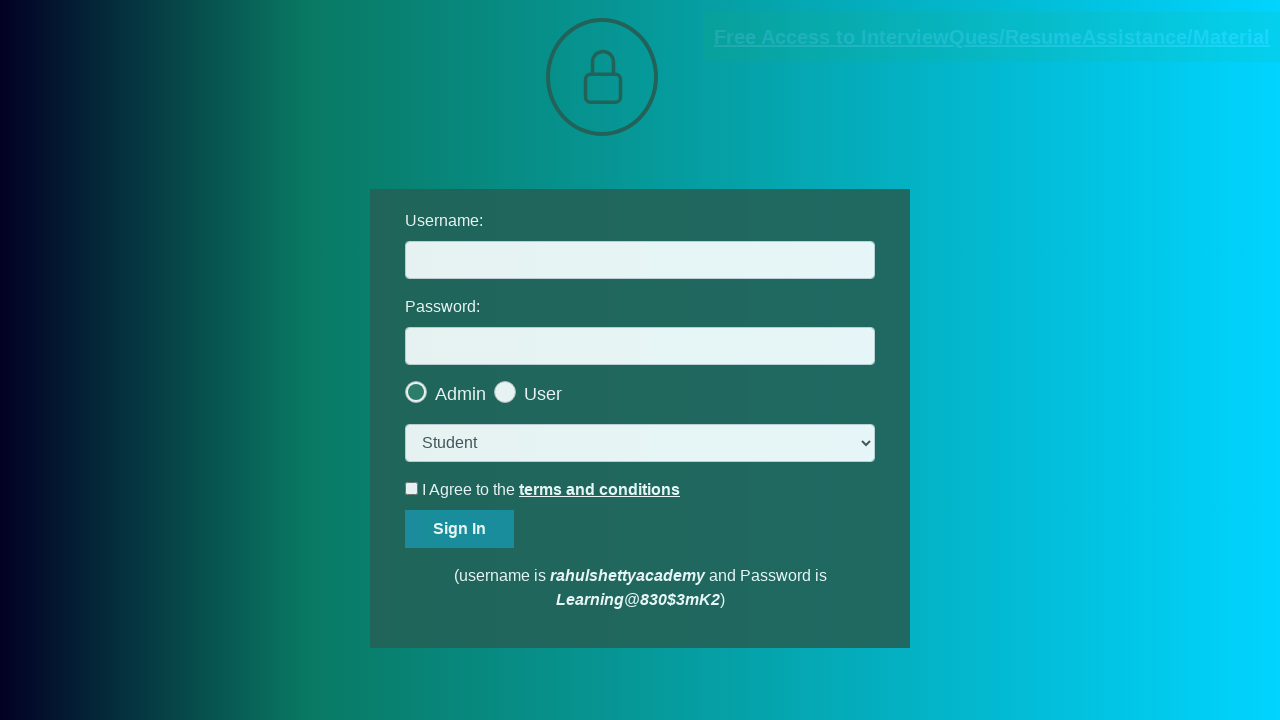